Tests nested iframe interaction by switching to an outer iframe, then to an inner iframe, and clicking a button within the nested iframe structure

Starting URL: https://qaplayground.dev/apps/iframe/

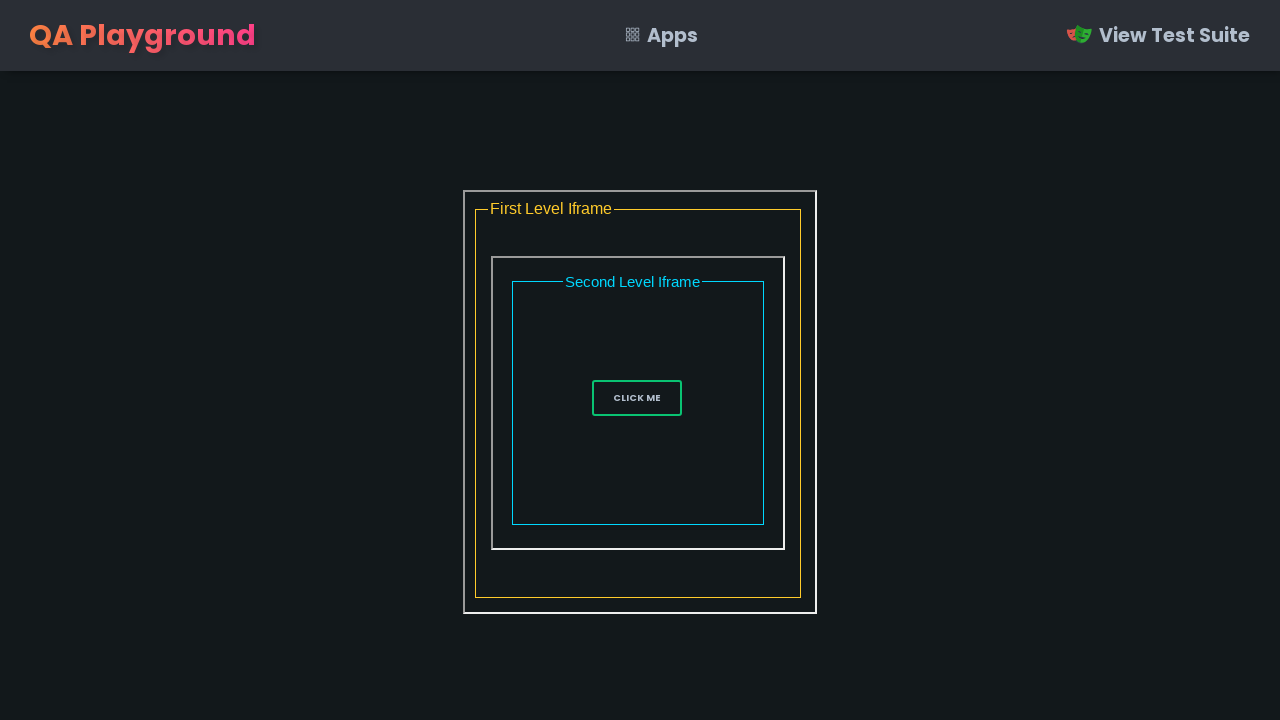

Waited for outer iframe with name 'frame1' to be visible
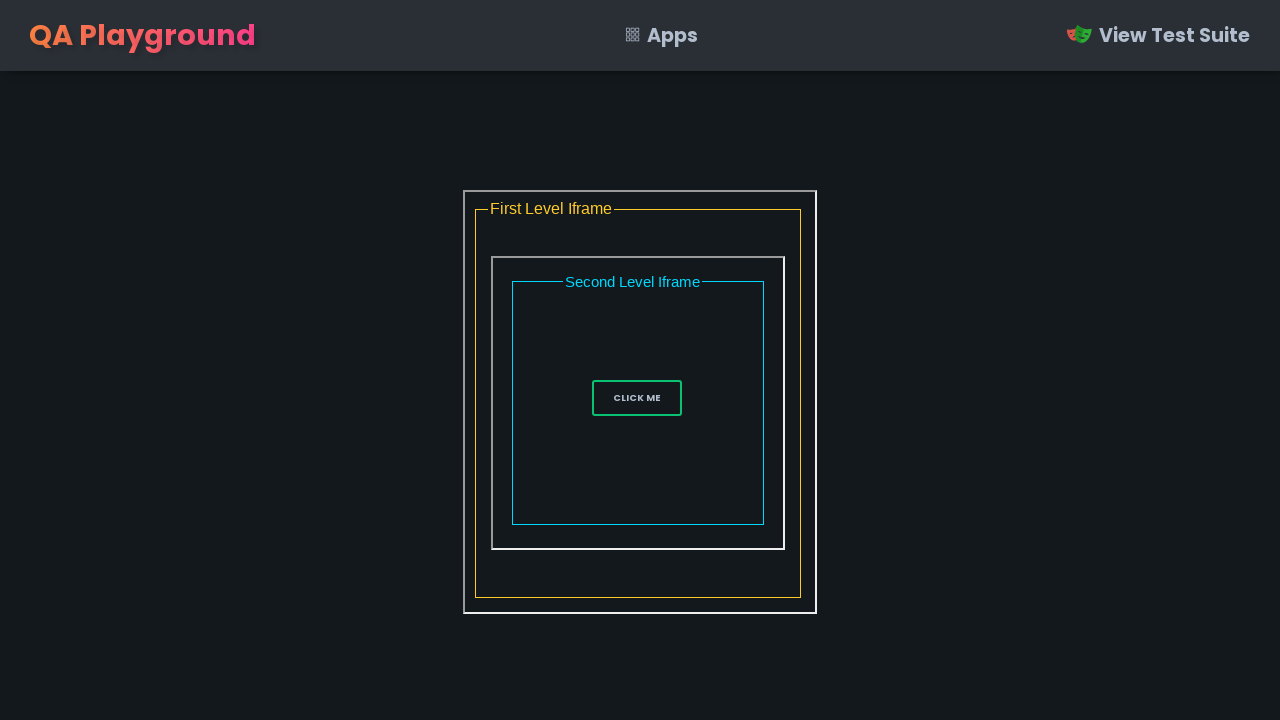

Switched to outer iframe content frame
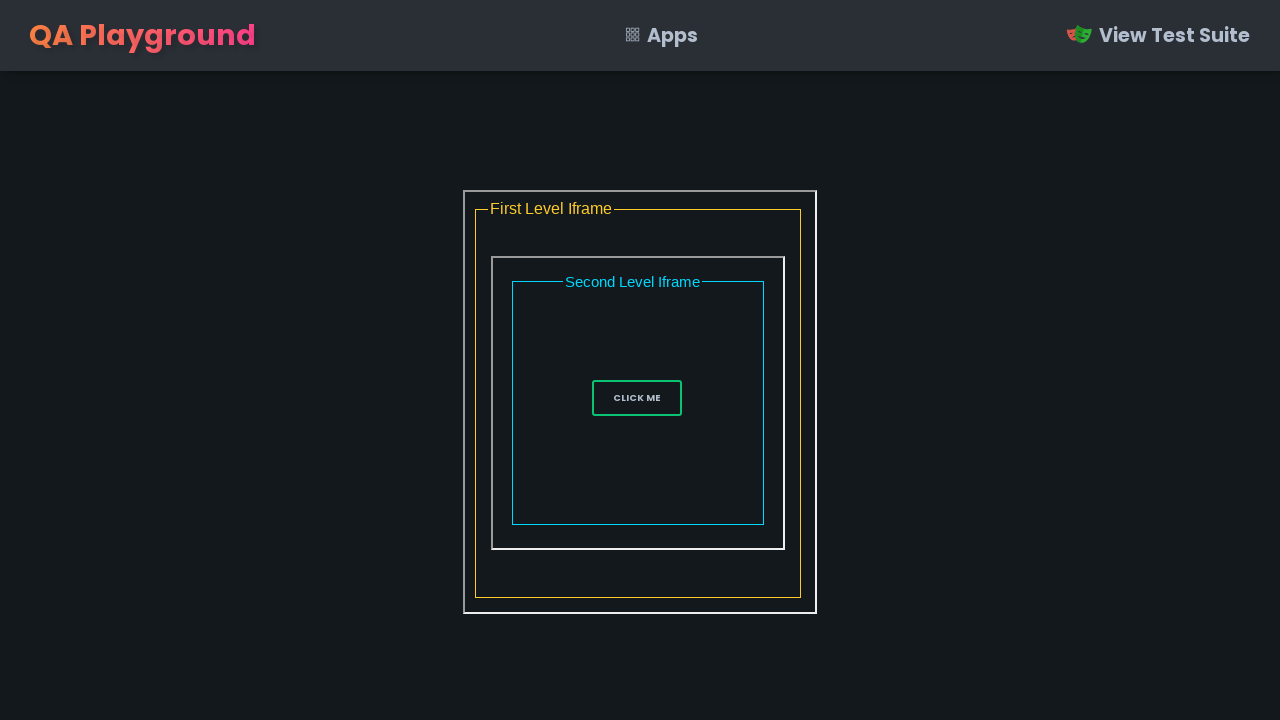

Waited for inner iframe with id 'frame2' to be visible within outer iframe
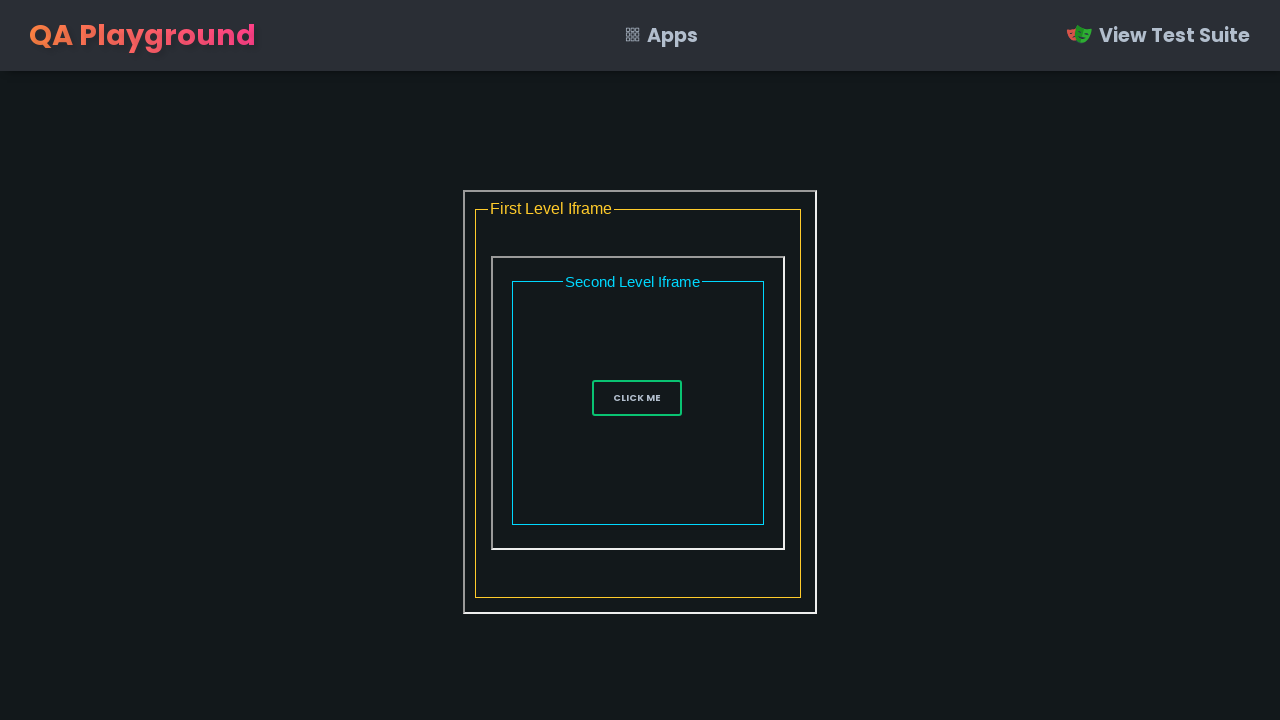

Switched to inner iframe content frame
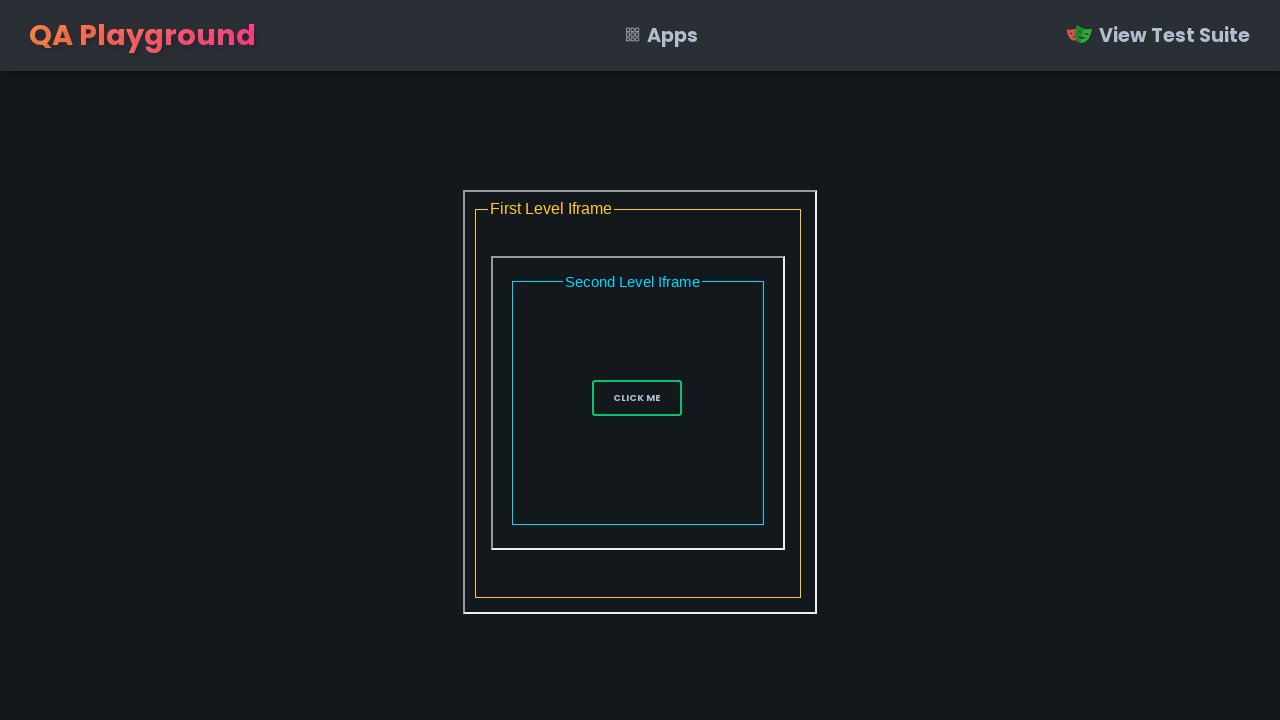

Clicked 'Click Me' button inside nested iframe at (637, 398) on a:has-text('Click Me')
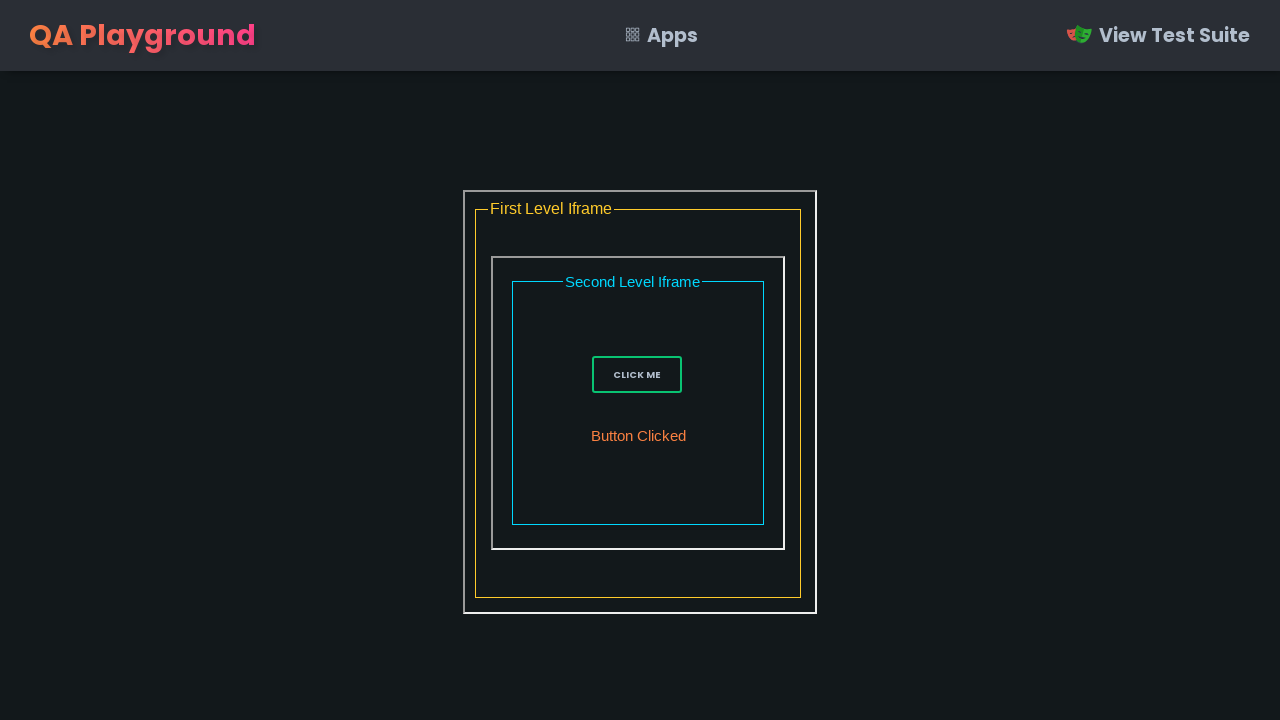

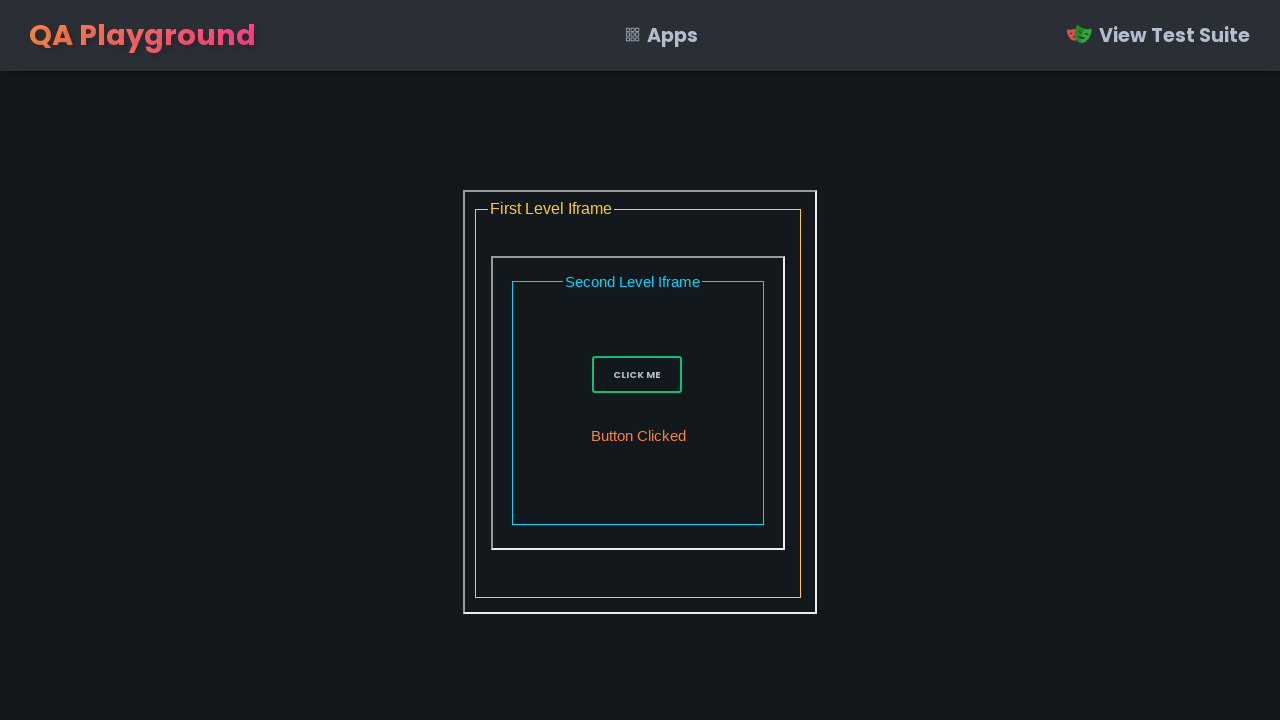